Tests search functionality on an e-commerce site by searching for "phone", verifying products are found, clicking the first product, and verifying the product name contains "phone".

Starting URL: https://www.testotomasyonu.com

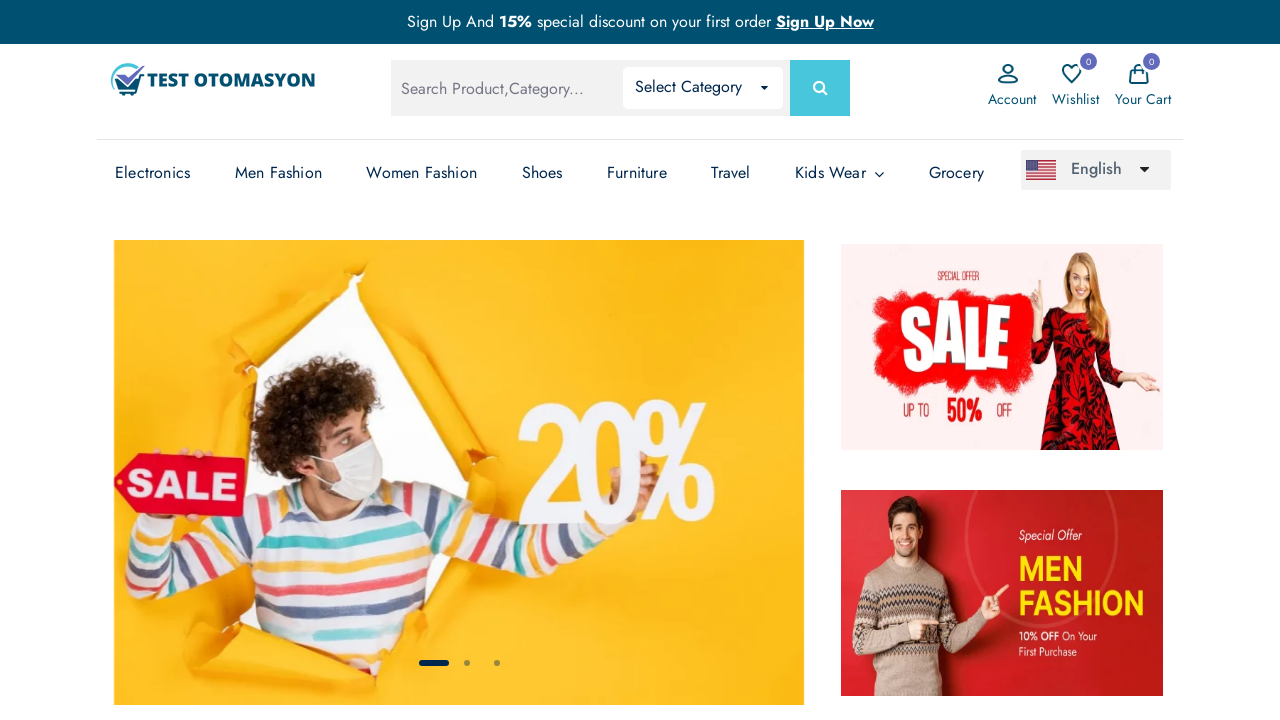

Filled search box with 'phone' on #global-search
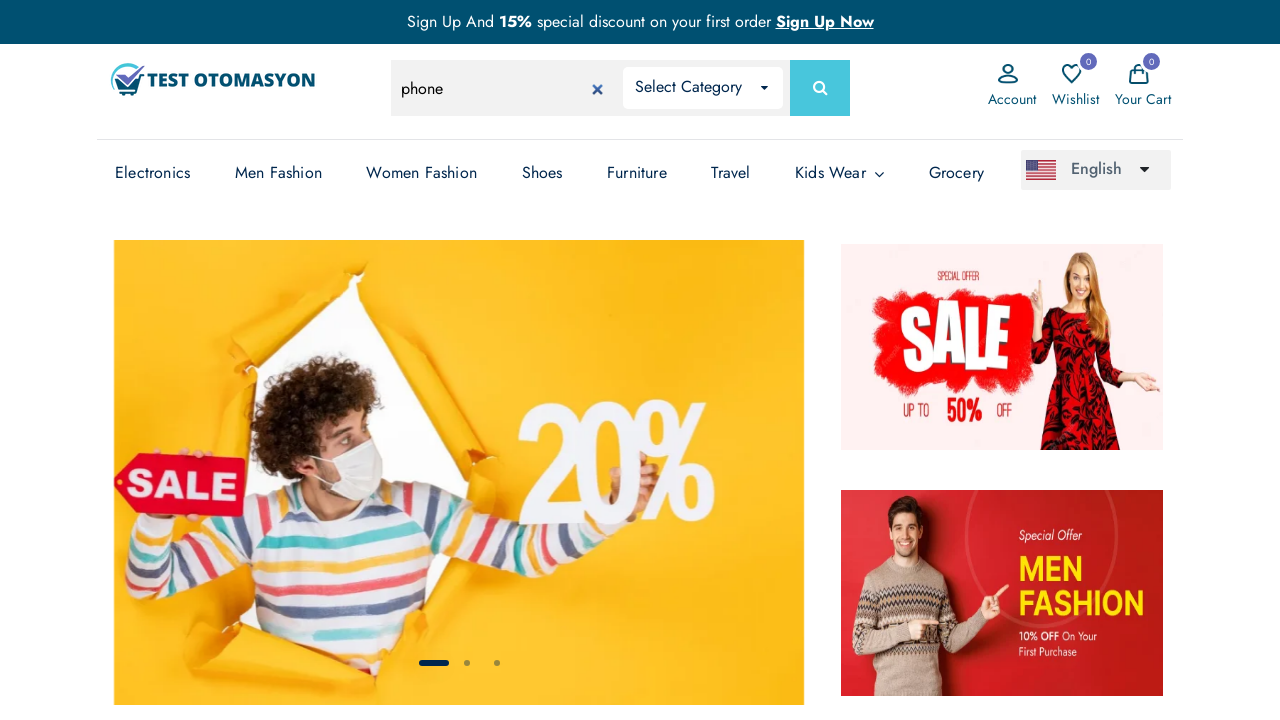

Pressed Enter to submit search on #global-search
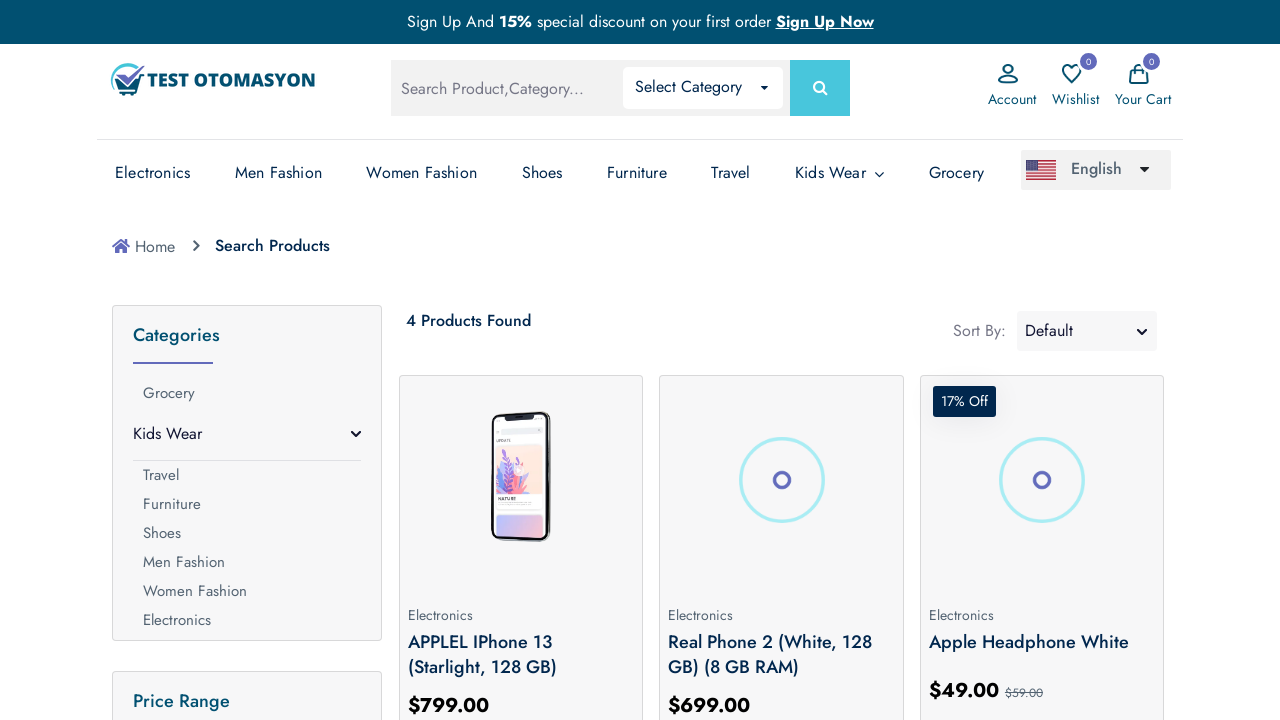

Located search result count element
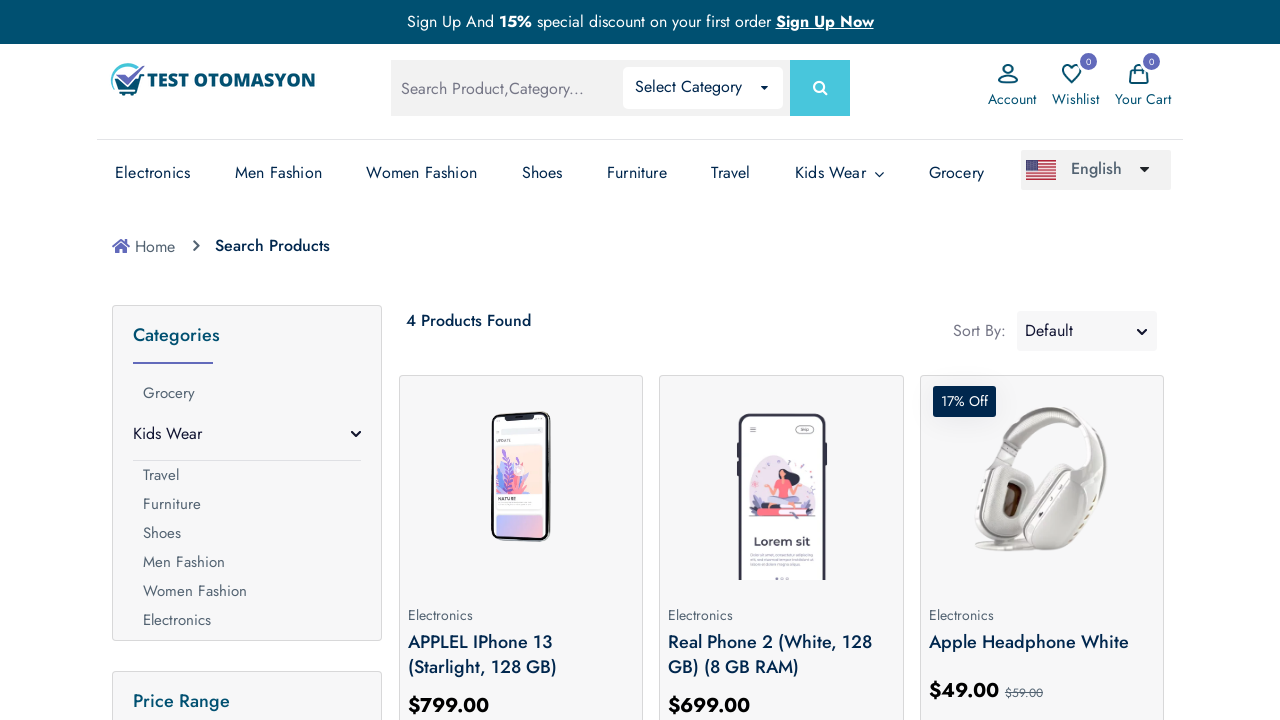

Waited for search results to load
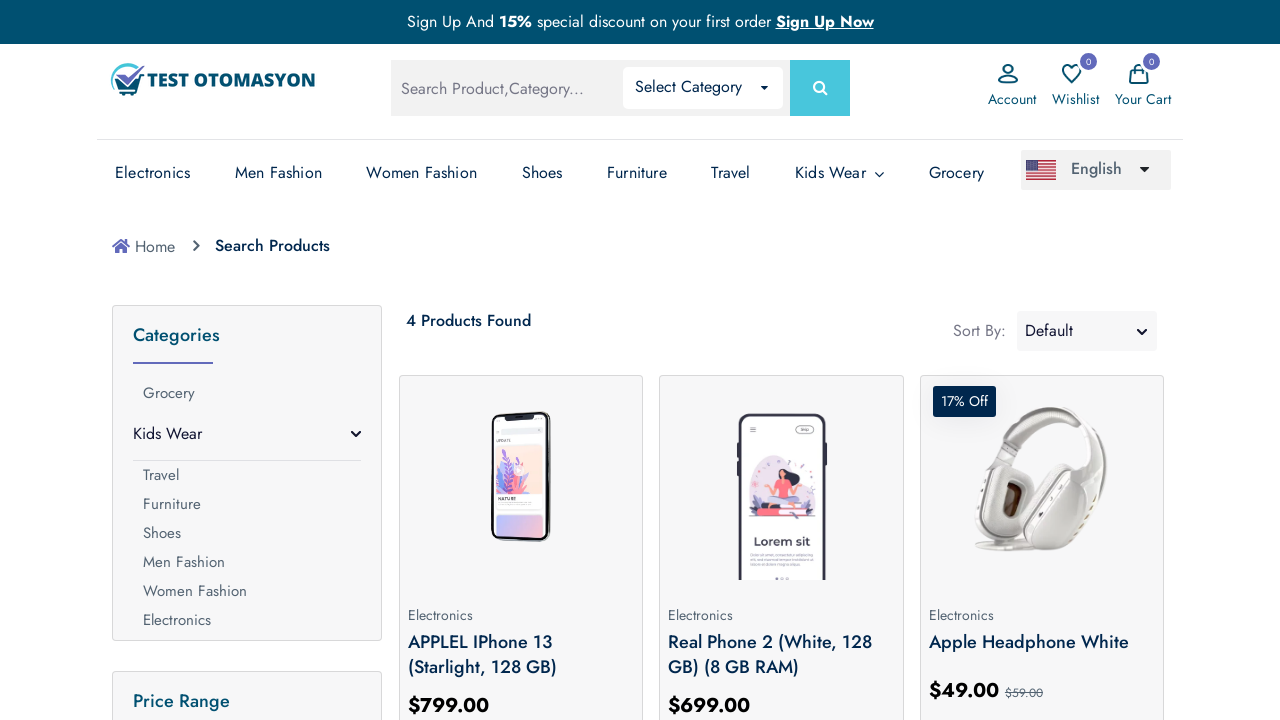

Retrieved search result text: 4 Products Found
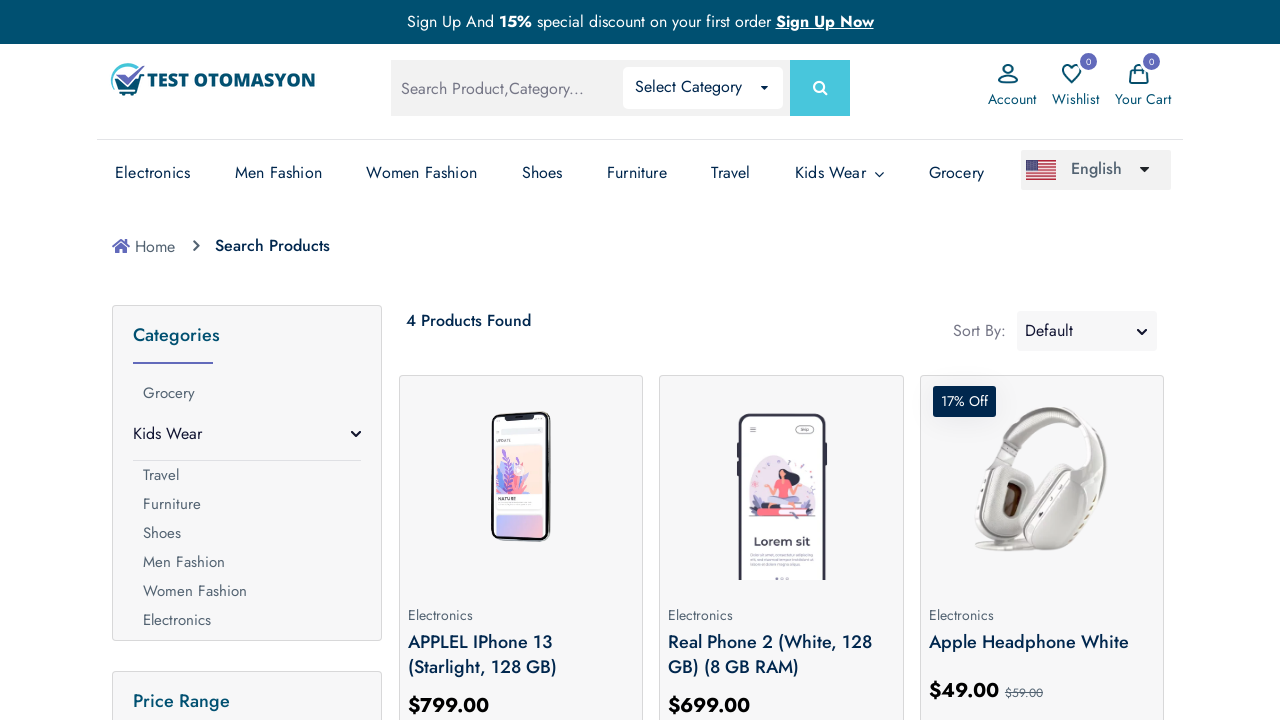

Verified that products were found in search results
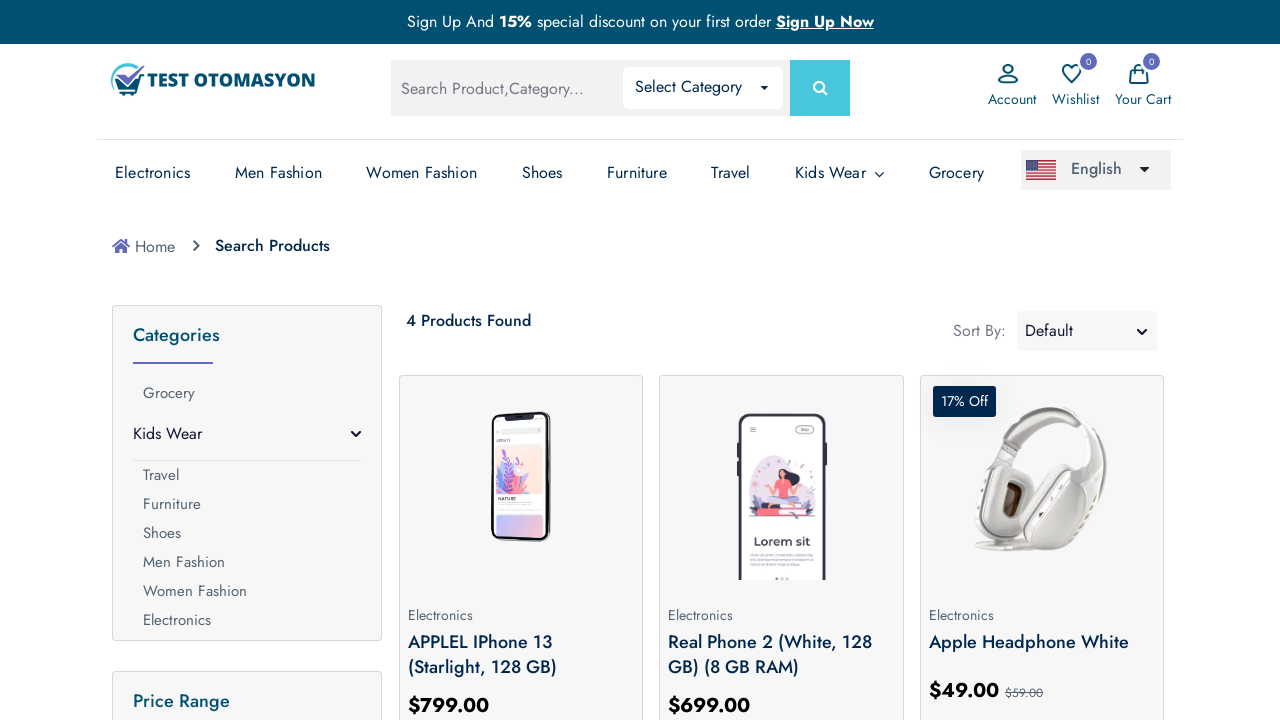

Clicked on the first product in search results at (521, 480) on (//*[@class='prod-img'])[1]
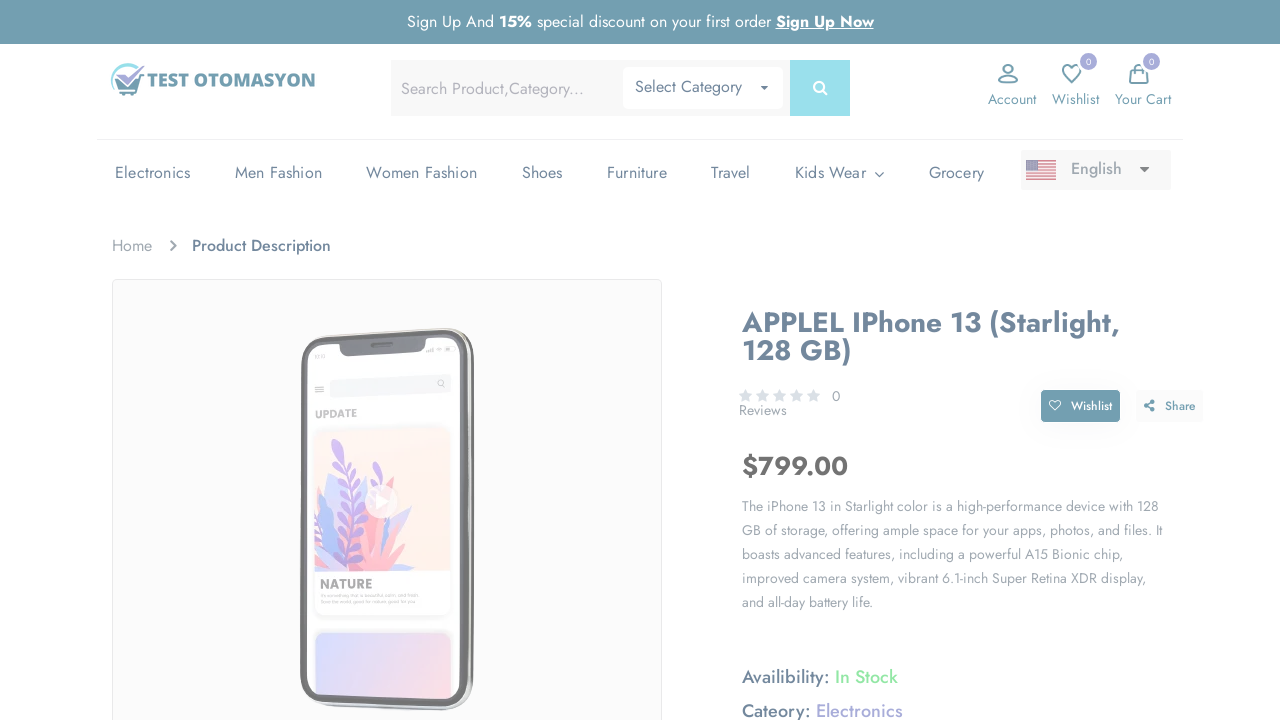

Located product name element on product page
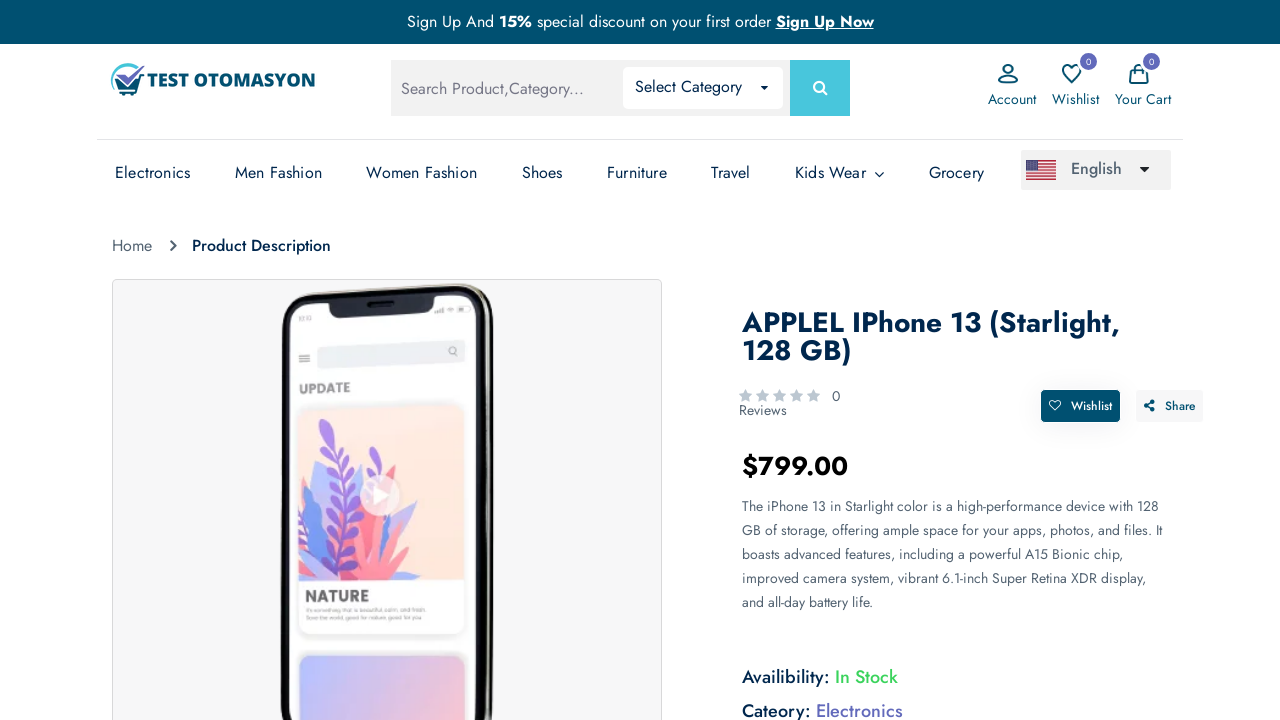

Waited for product name to load
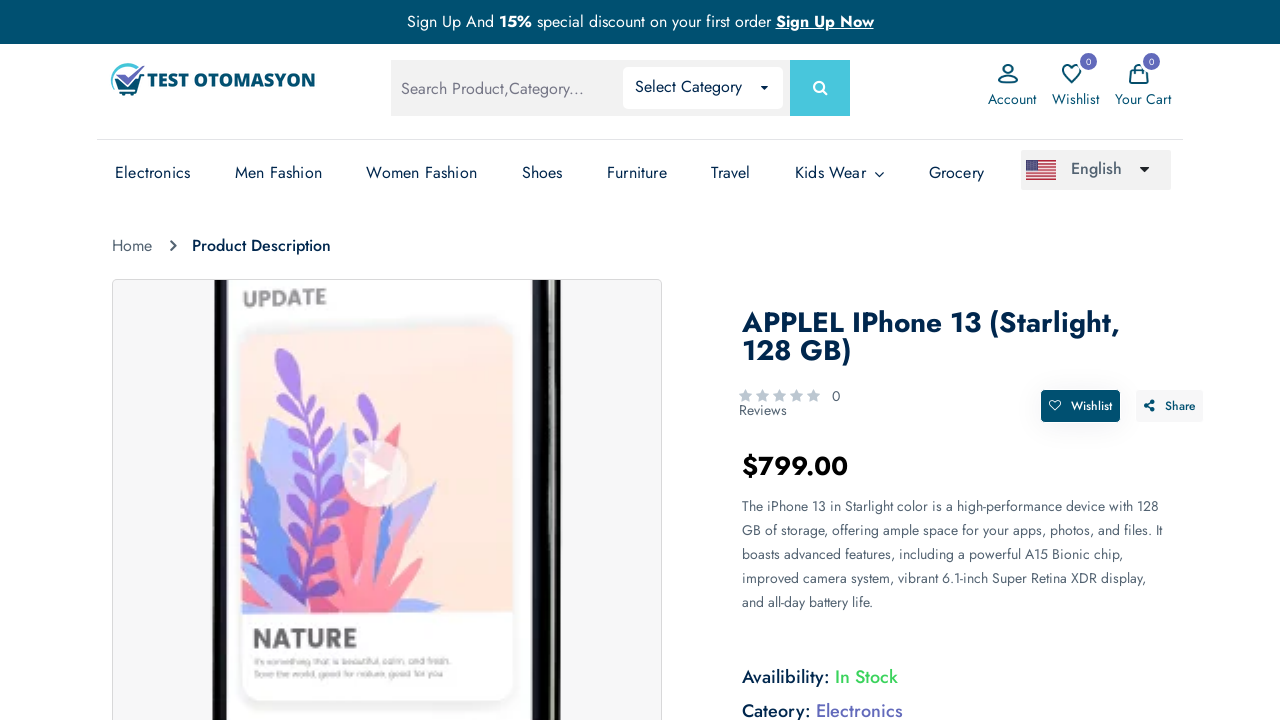

Retrieved product name: applel iphone 13 (starlight, 128 gb)
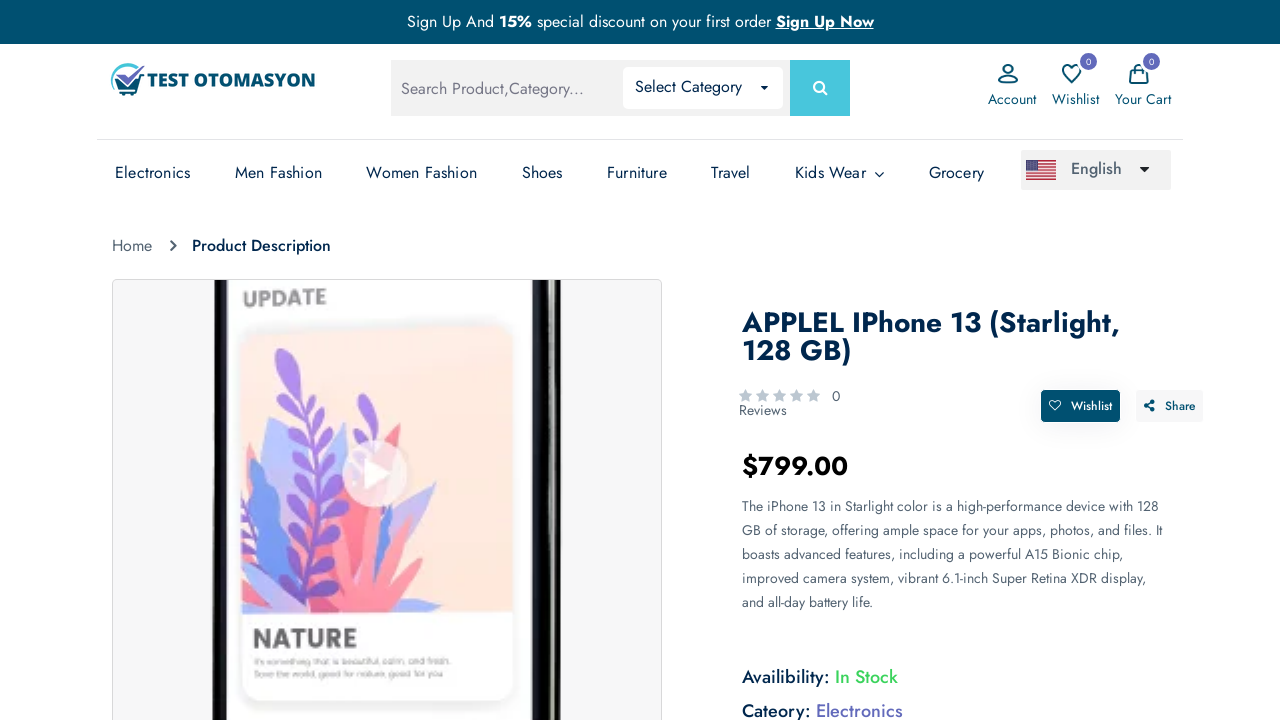

Verified that product name contains 'phone'
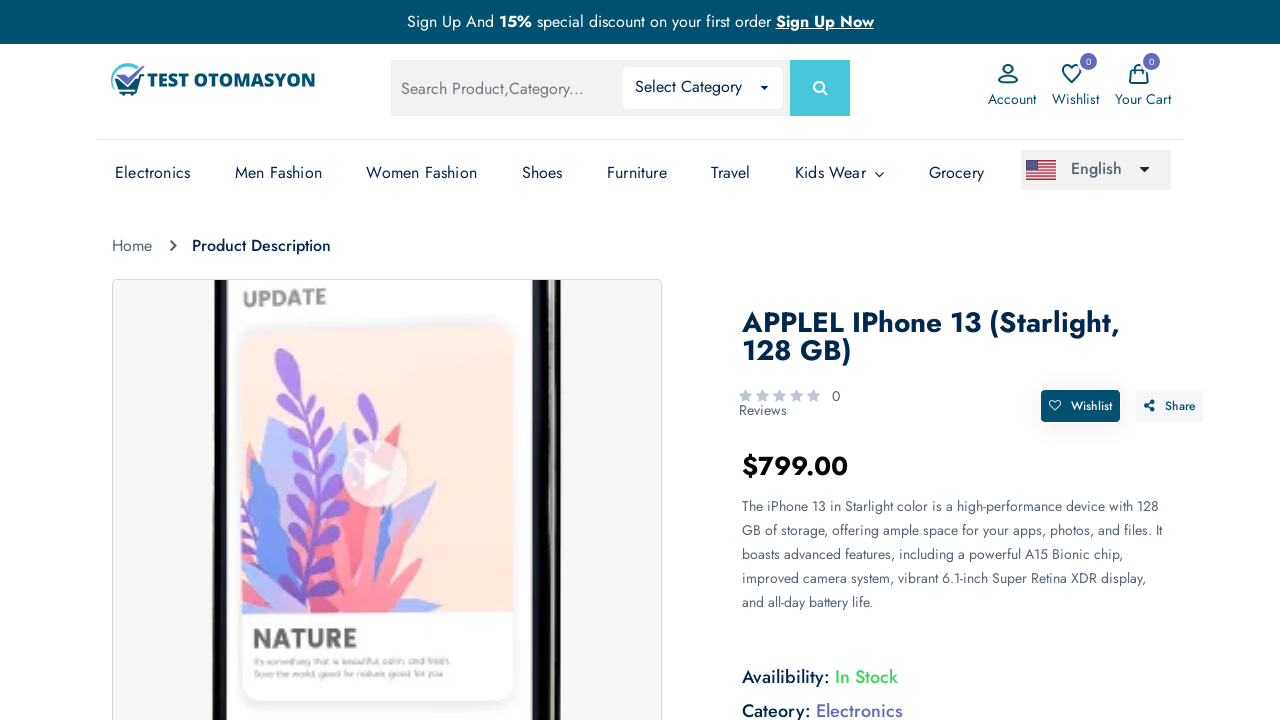

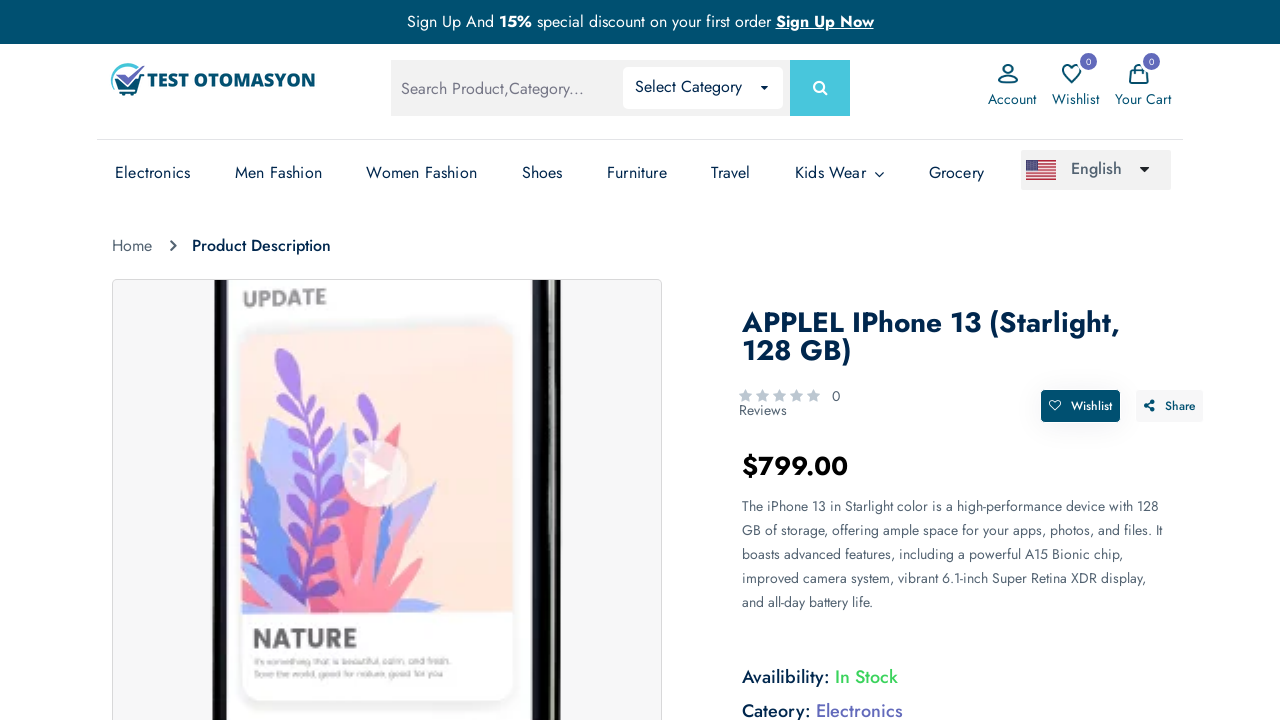